Tests JavaScript confirm alert by triggering it twice - first accepting it, then dismissing it, and verifying the result text changes accordingly.

Starting URL: https://the-internet.herokuapp.com/javascript_alerts

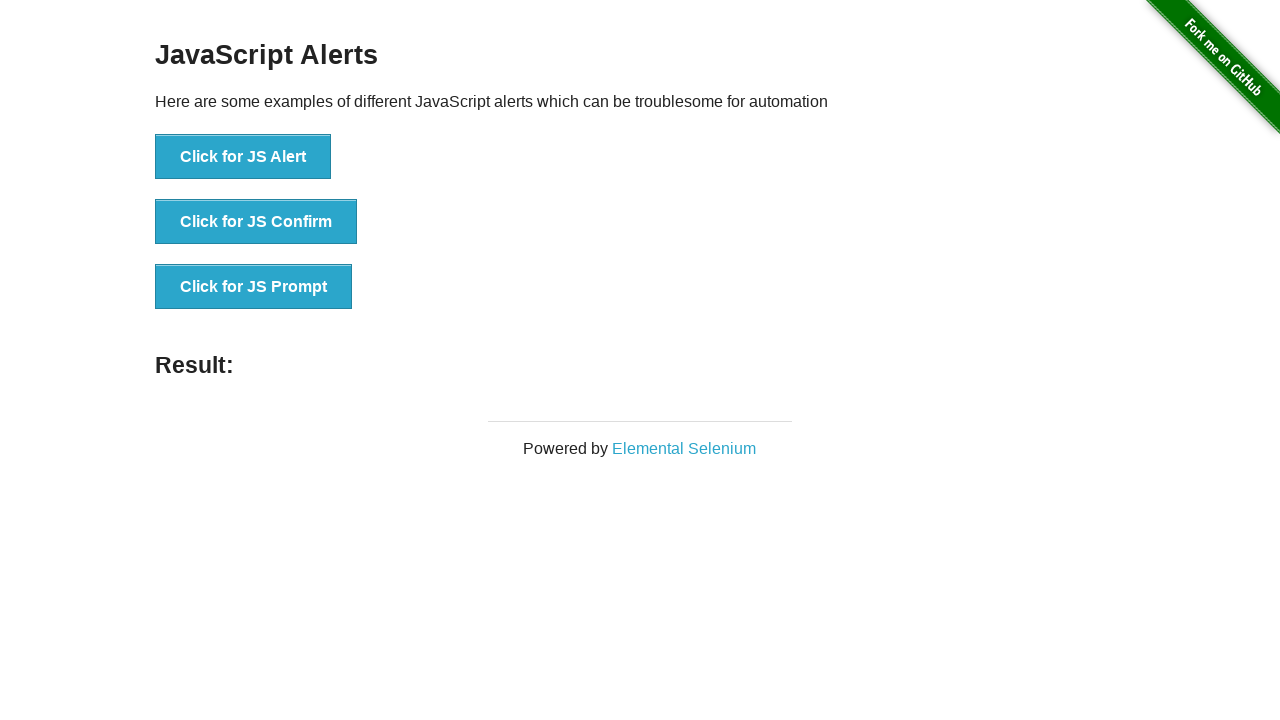

Registered dialog handler to accept confirm alerts
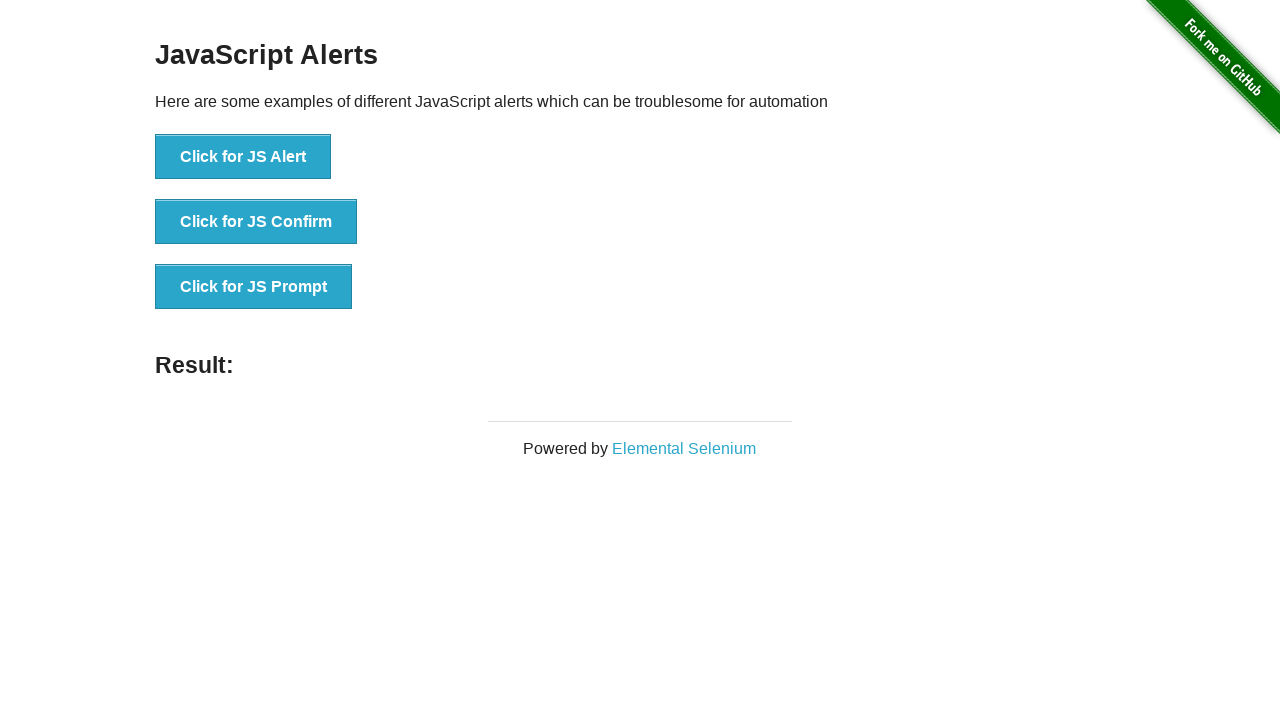

Clicked button to trigger first confirm alert at (256, 222) on button[onclick='jsConfirm()']
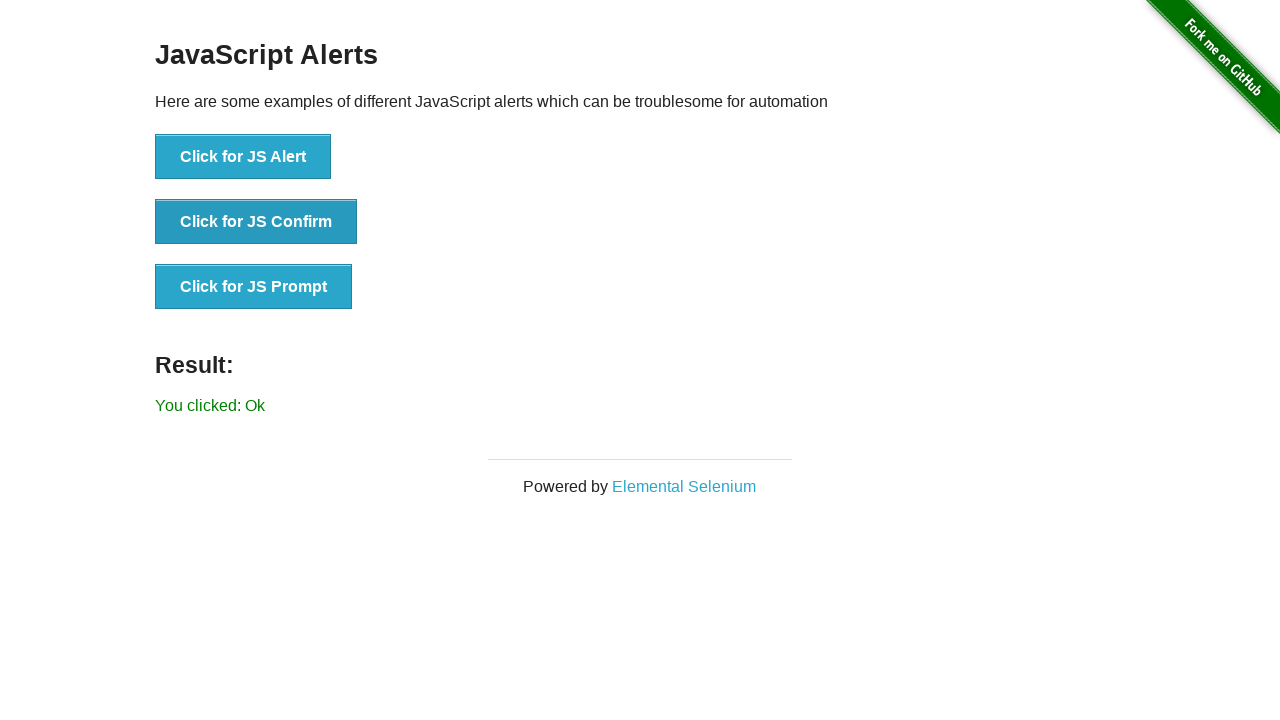

Waited for result element to appear
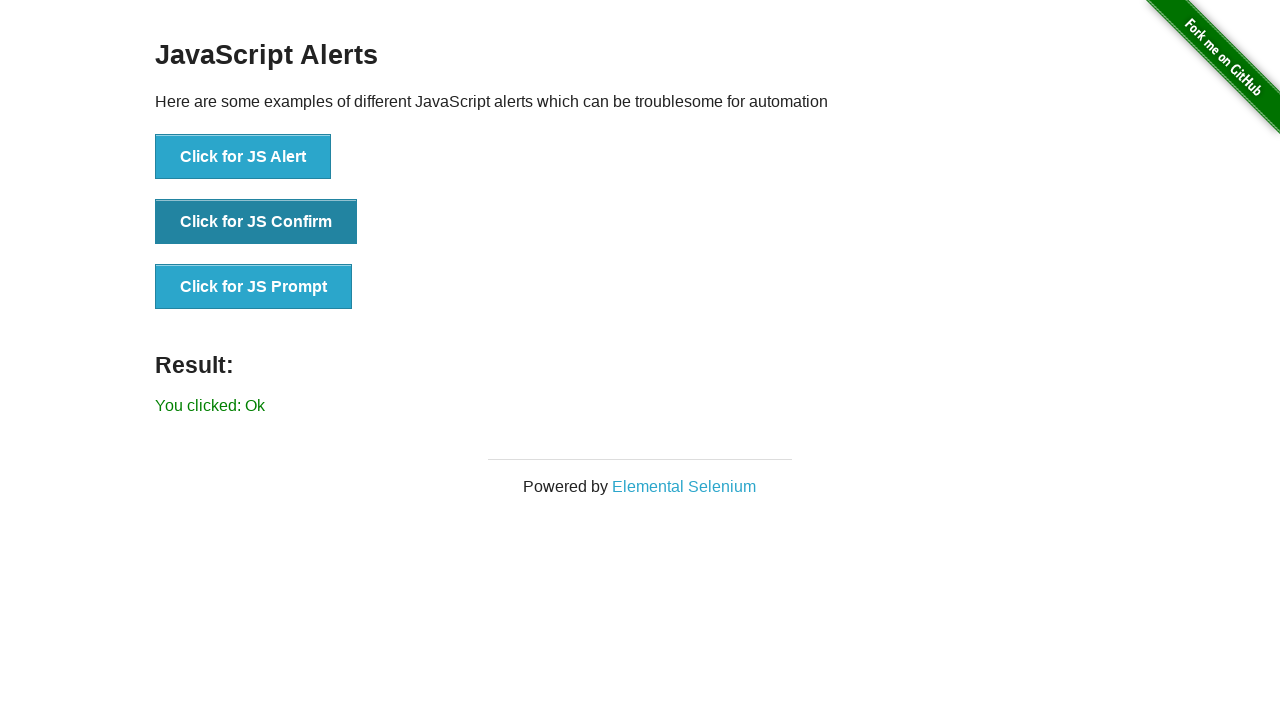

Verified result text shows 'You clicked: Ok' after accepting confirm alert
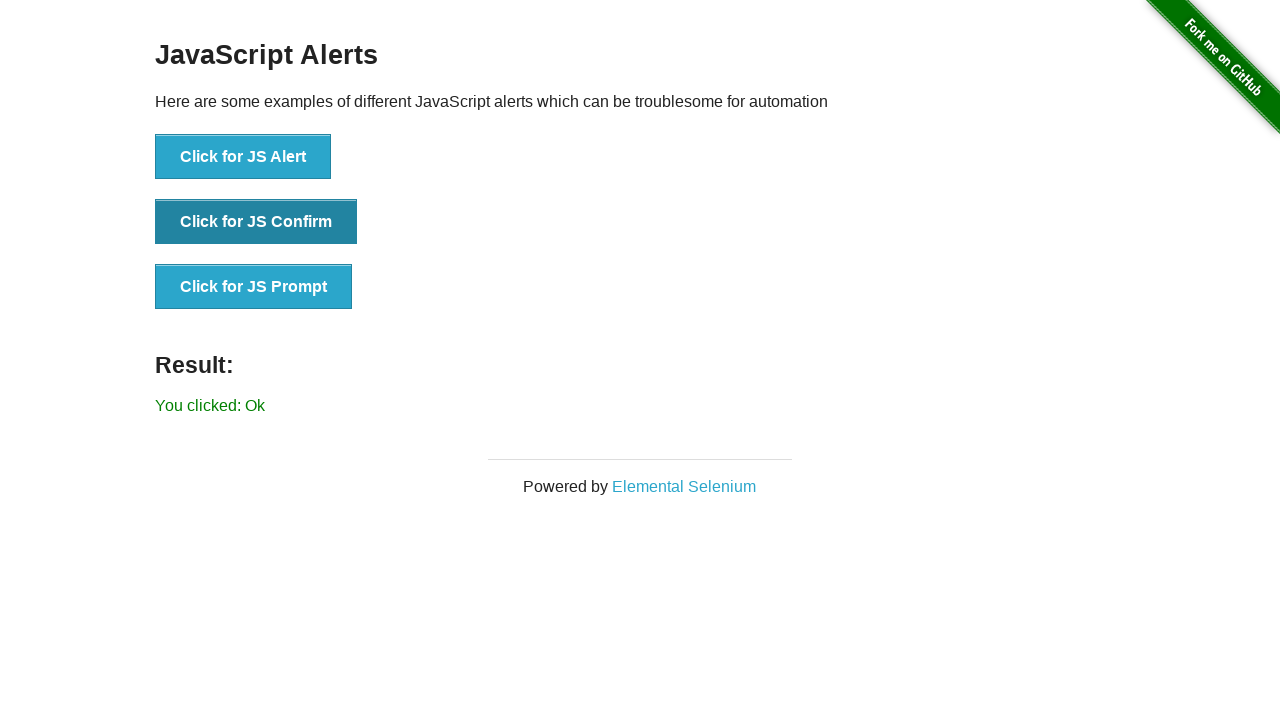

Removed accept dialog handler
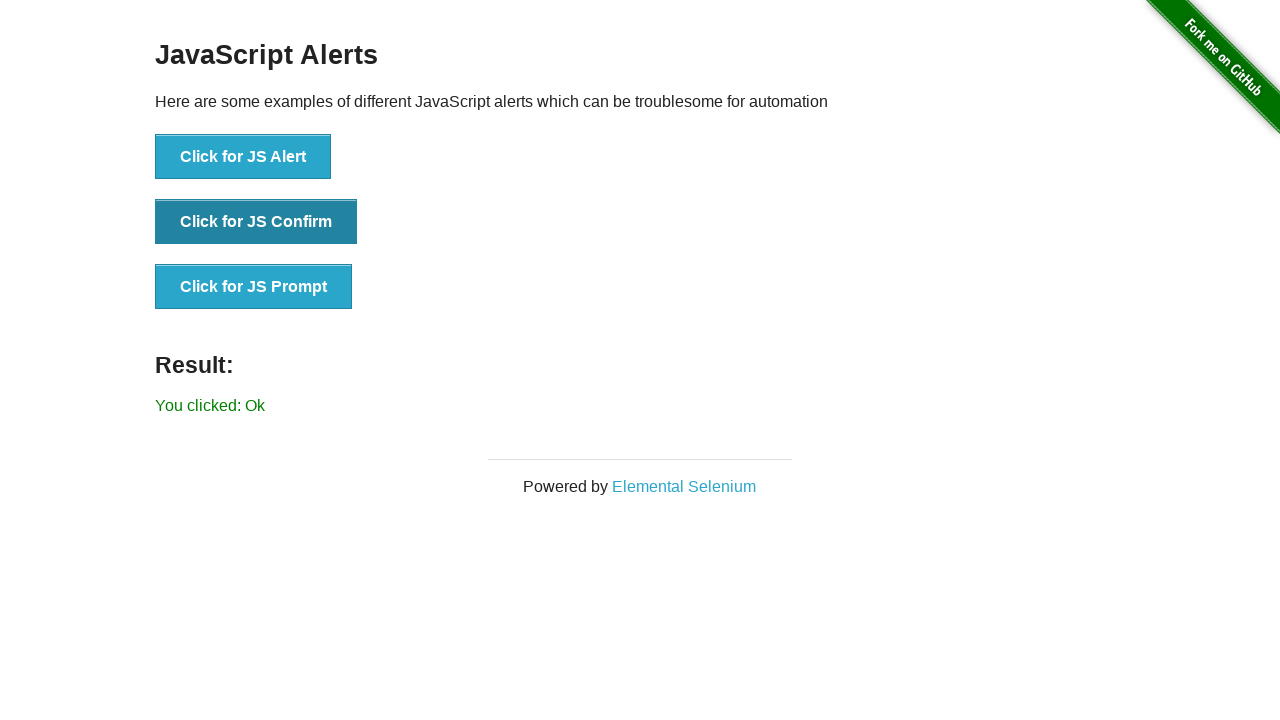

Registered dialog handler to dismiss confirm alerts
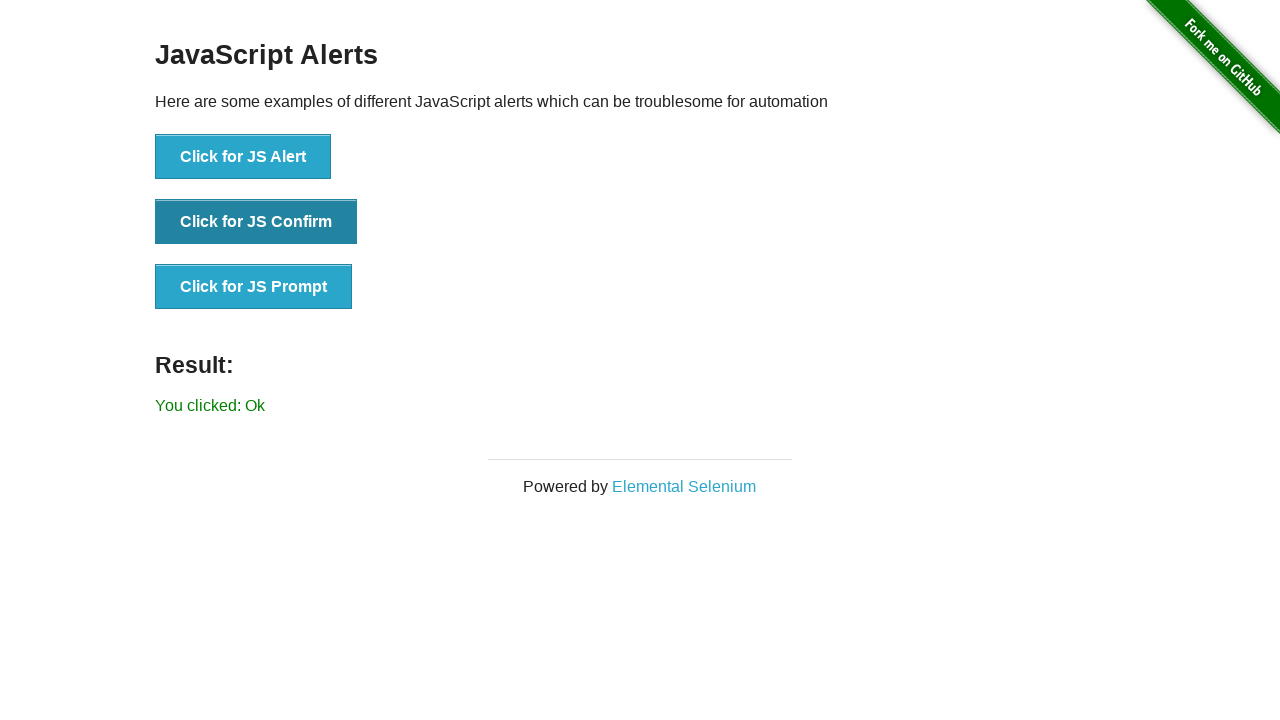

Clicked button to trigger second confirm alert at (256, 222) on button[onclick='jsConfirm()']
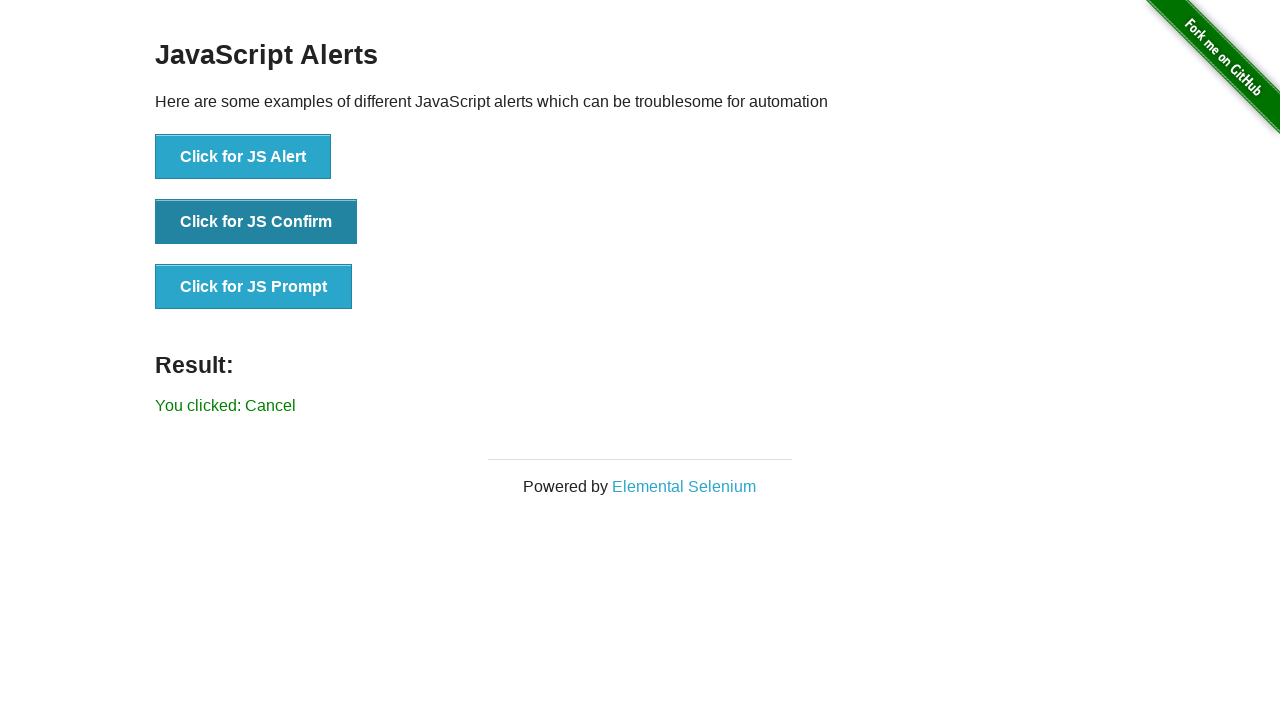

Waited 500ms for result update after dismissing confirm alert
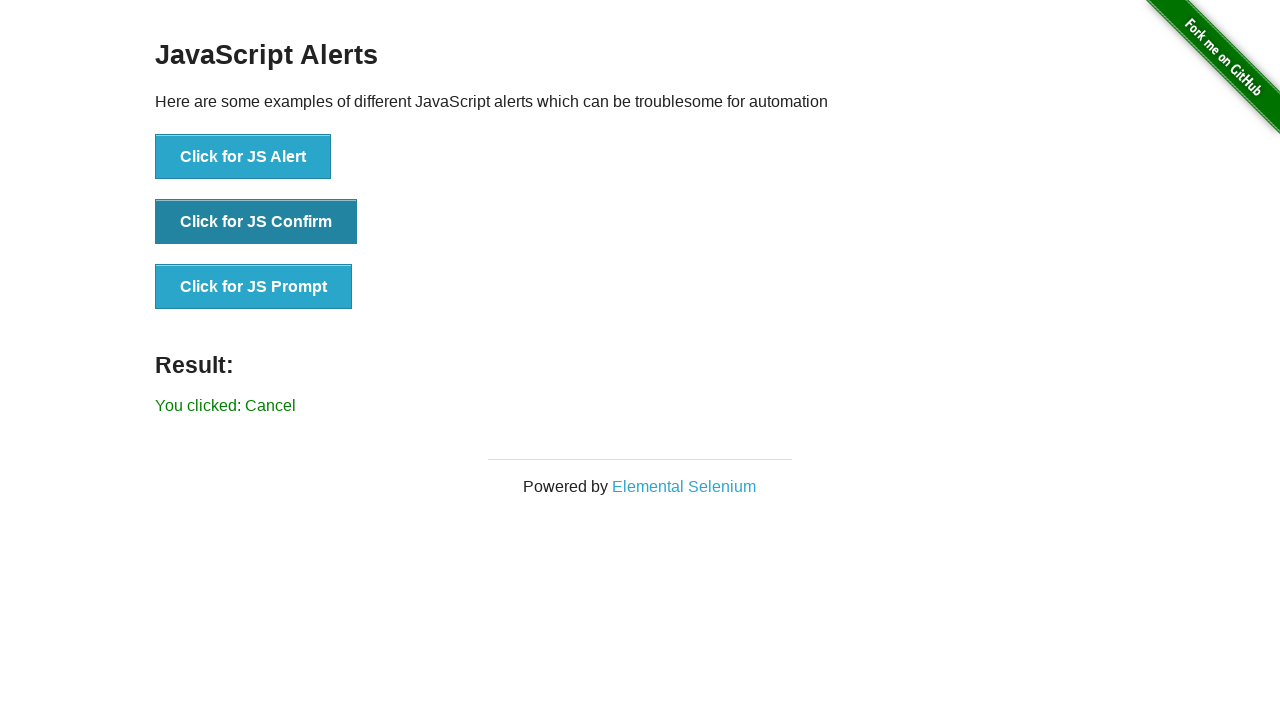

Verified result text shows 'You clicked: Cancel' after dismissing confirm alert
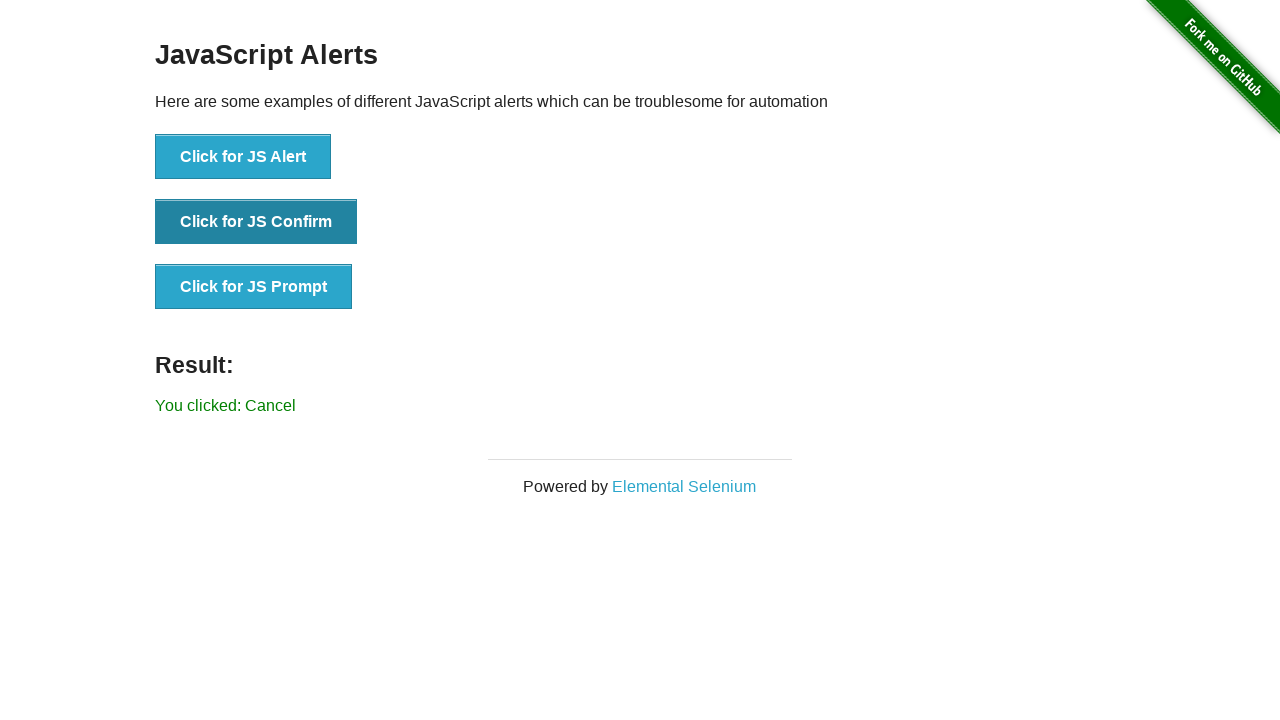

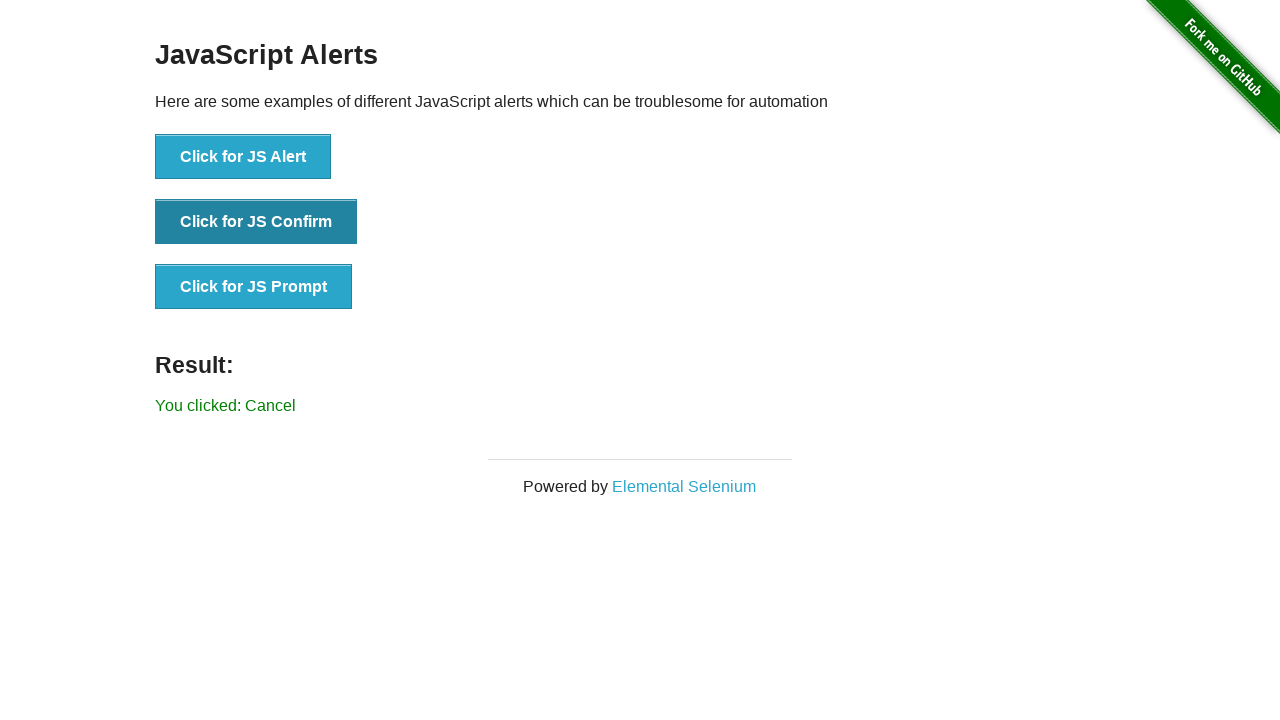